Tests redirect functionality by clicking a redirect link and verifying the user is redirected to the Status Codes page

Starting URL: https://the-internet.herokuapp.com/redirector

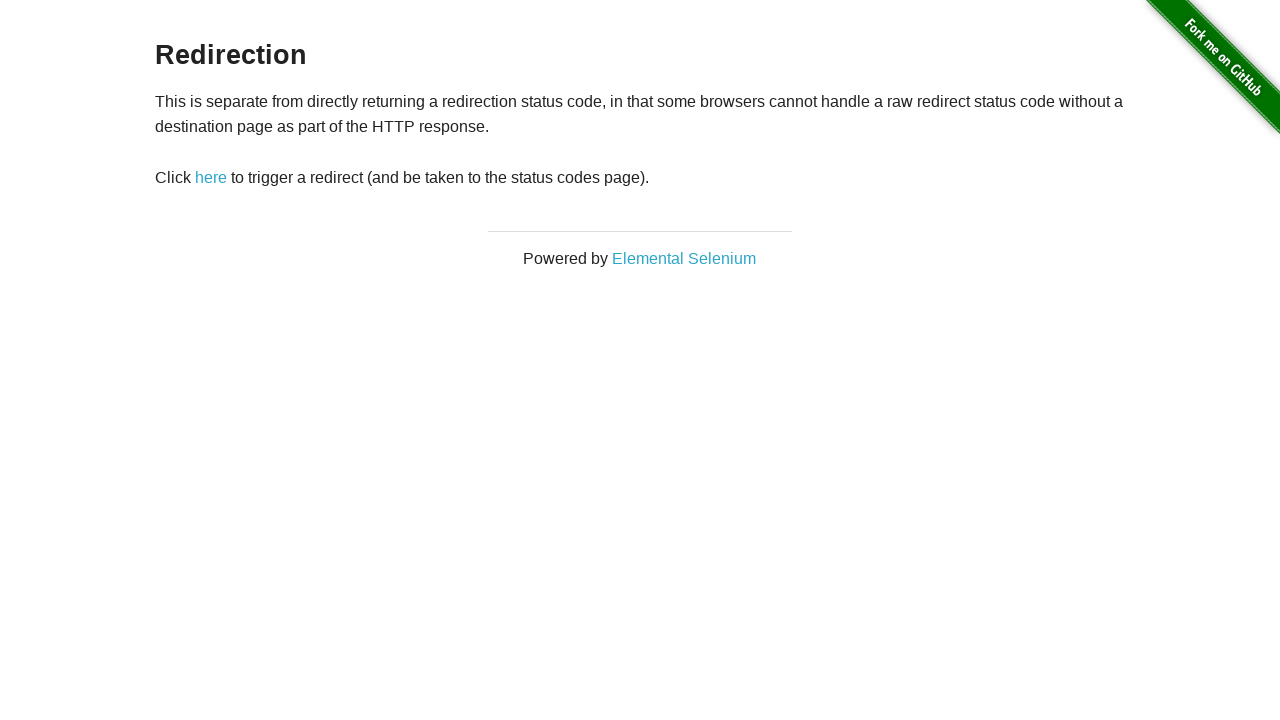

Verified redirect link element is loaded on the page
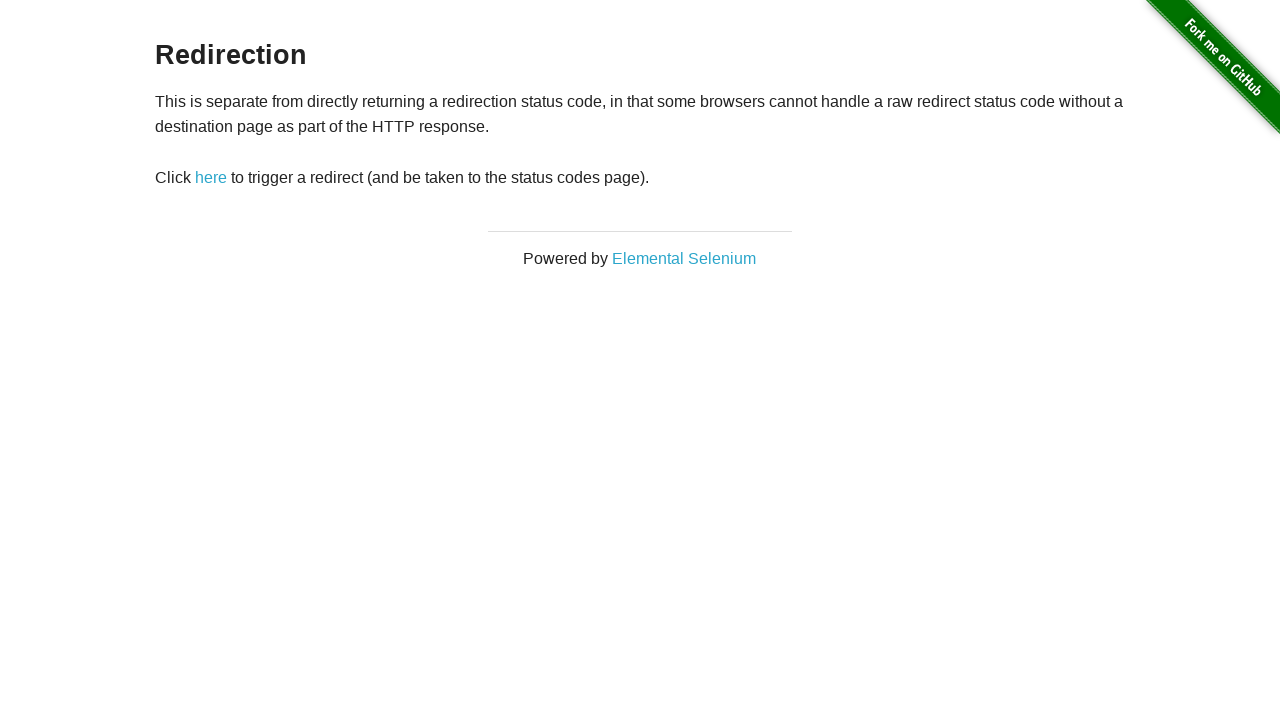

Clicked the 'Redirect here' link at (211, 178) on a#redirect
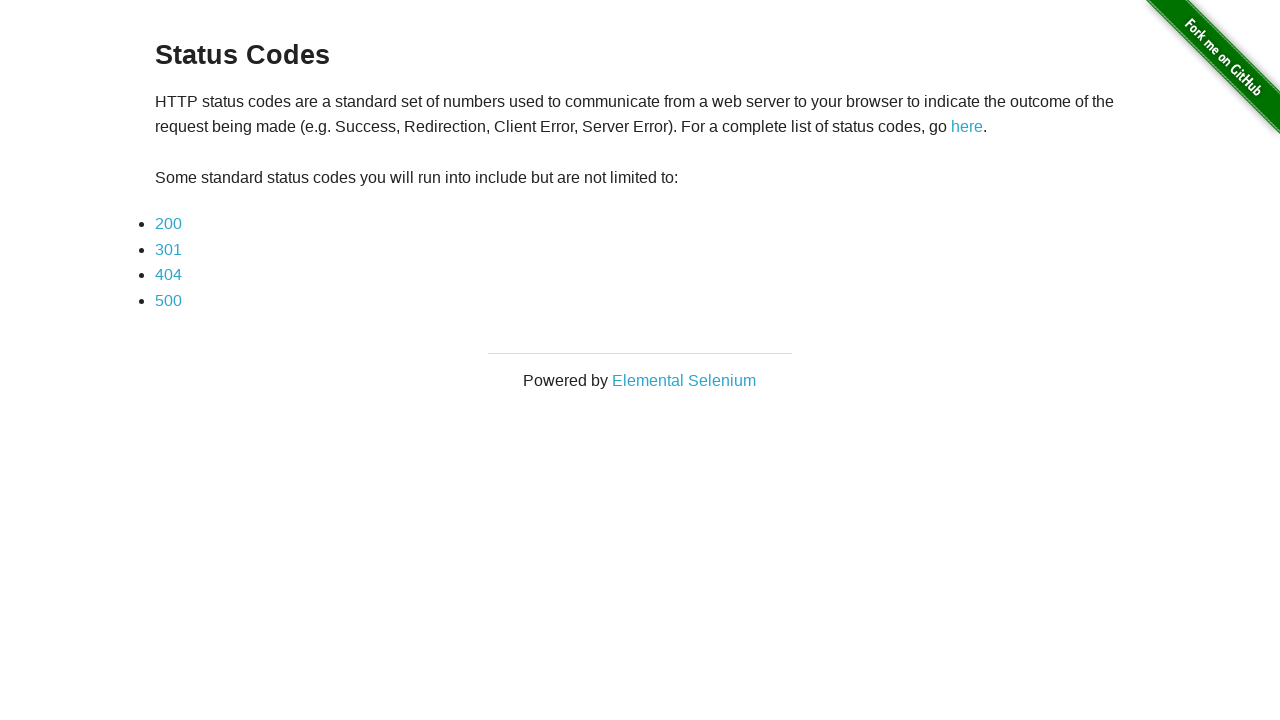

User successfully redirected to Status Codes page URL
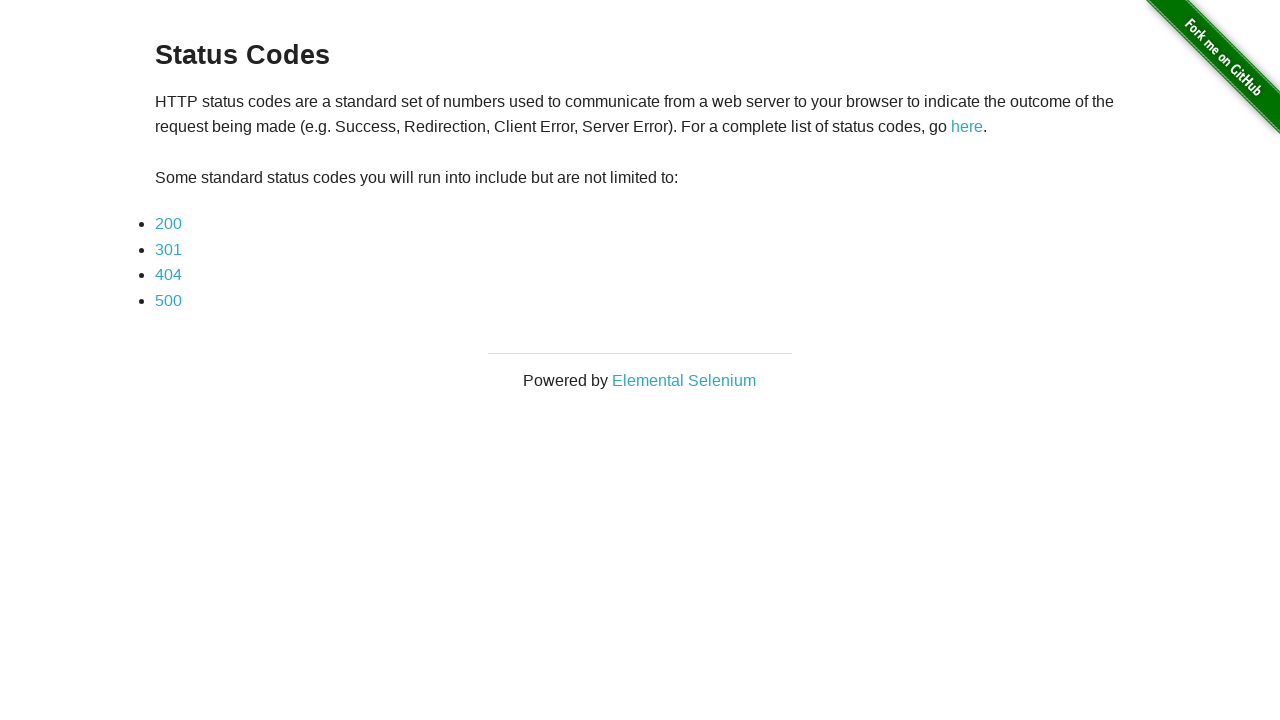

Verified 'Status Codes' heading is displayed on the page
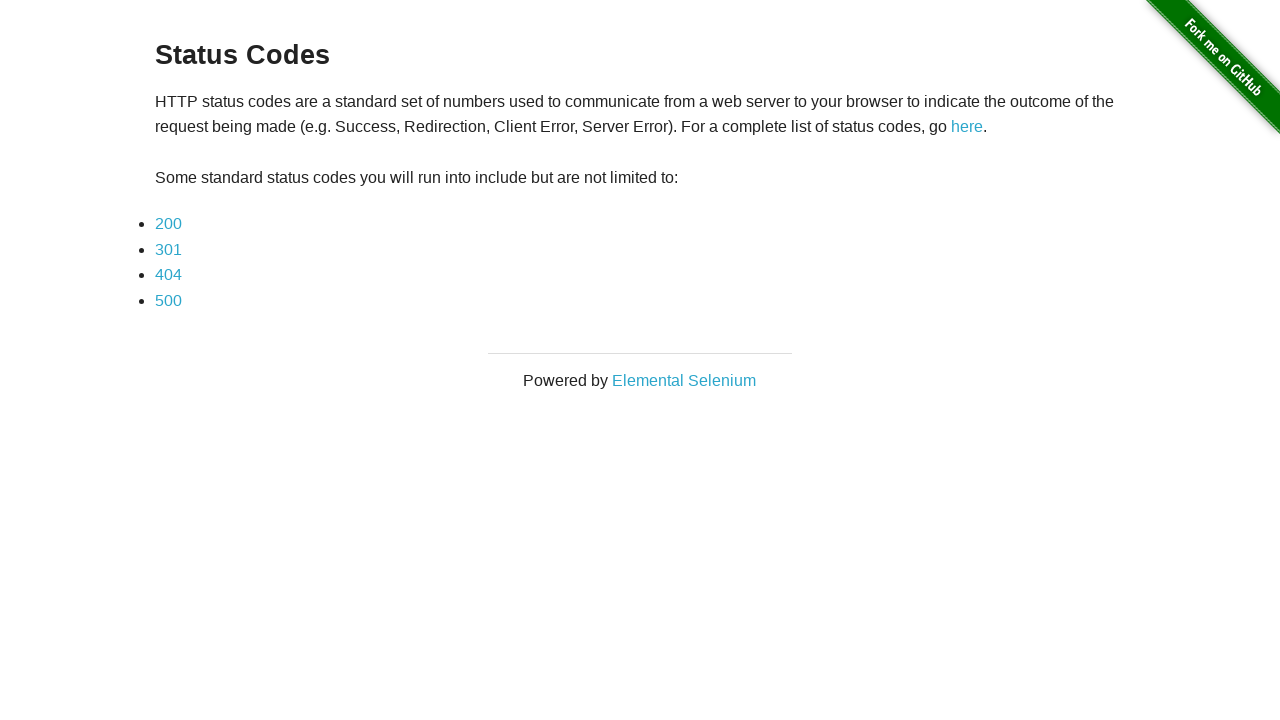

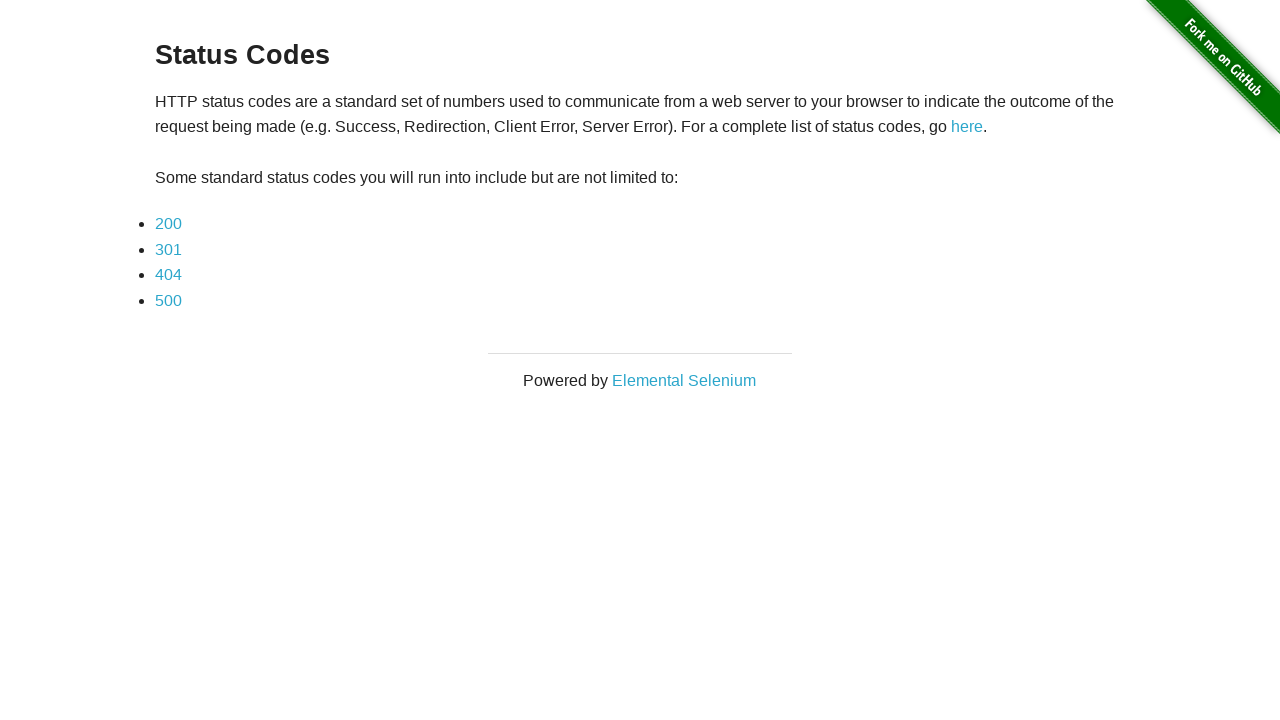